Tests horizontal slider functionality by moving the slider to a specific value using keyboard arrow keys

Starting URL: https://the-internet.herokuapp.com/horizontal_slider

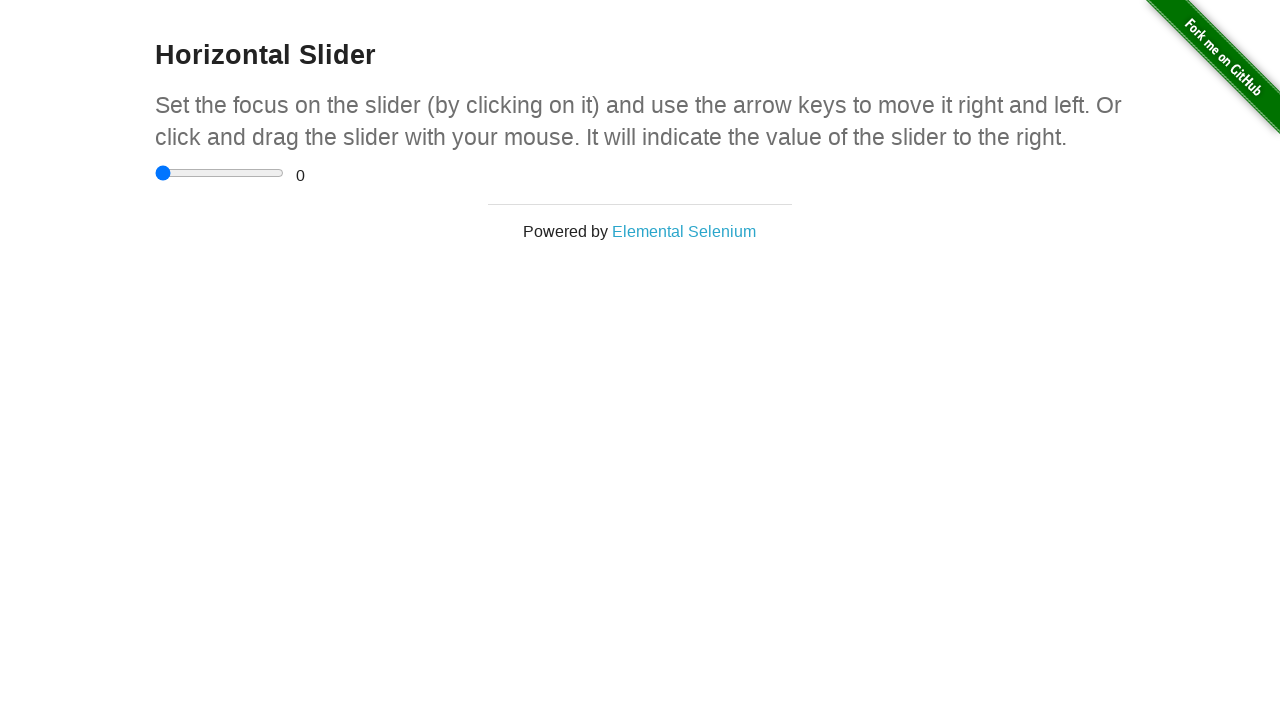

Navigated to horizontal slider test page
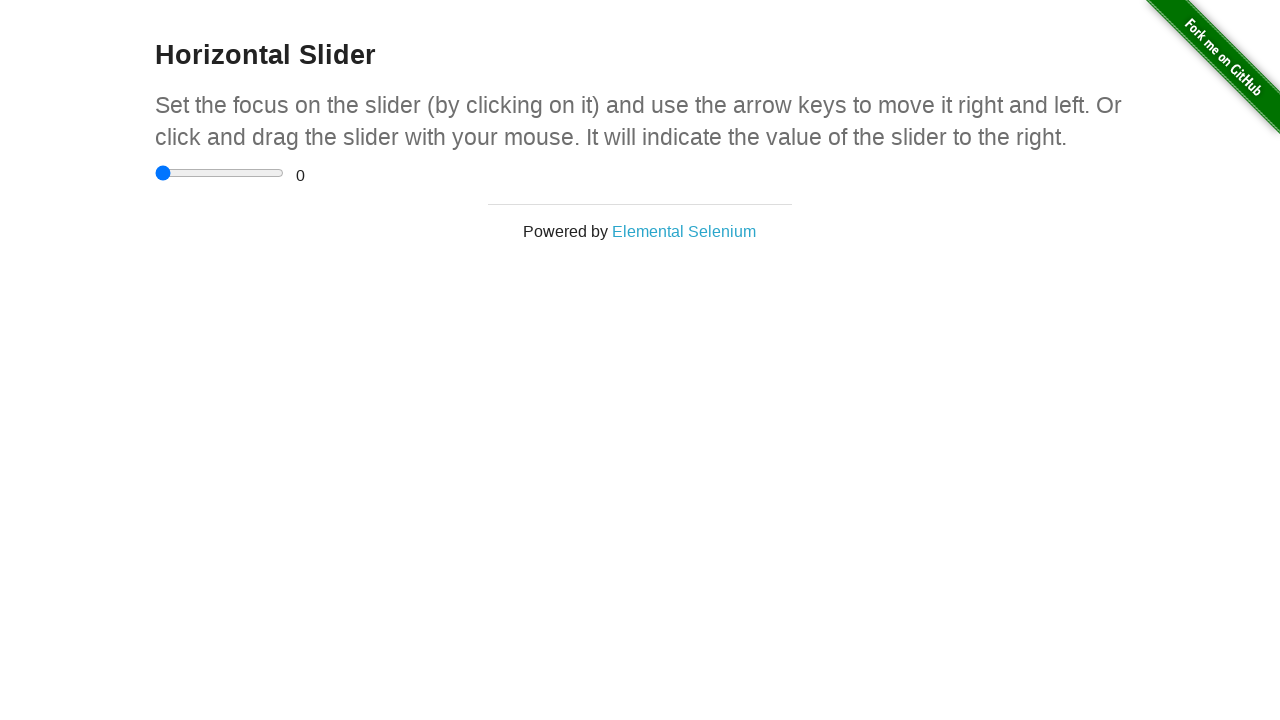

Located the slider element
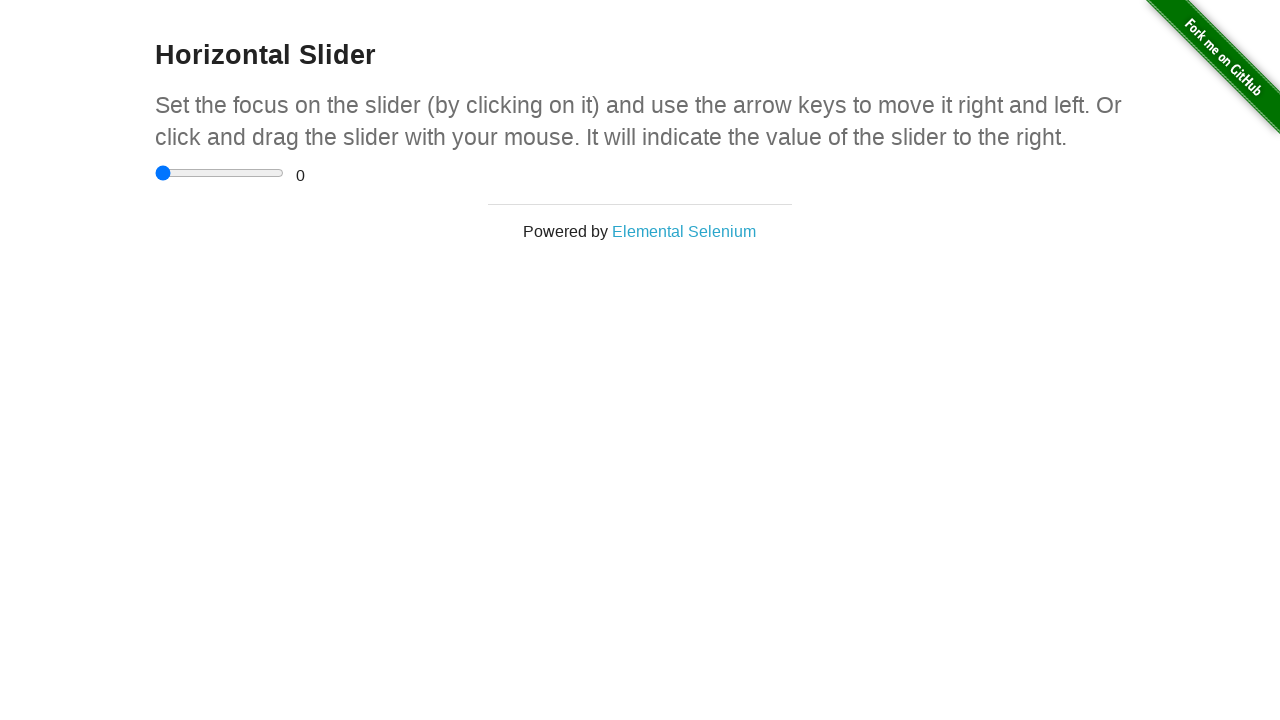

Located the range display element
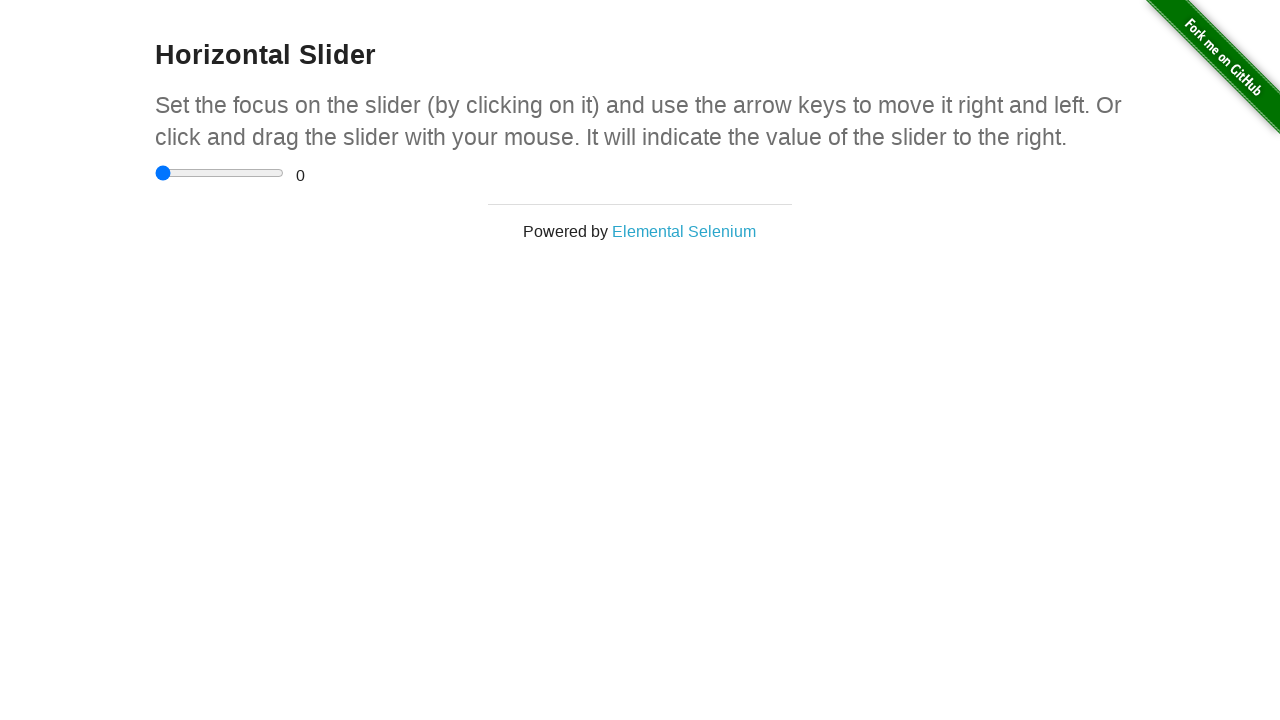

Pressed ArrowRight to move slider towards target value 4.5 on xpath=//input[@type='range']
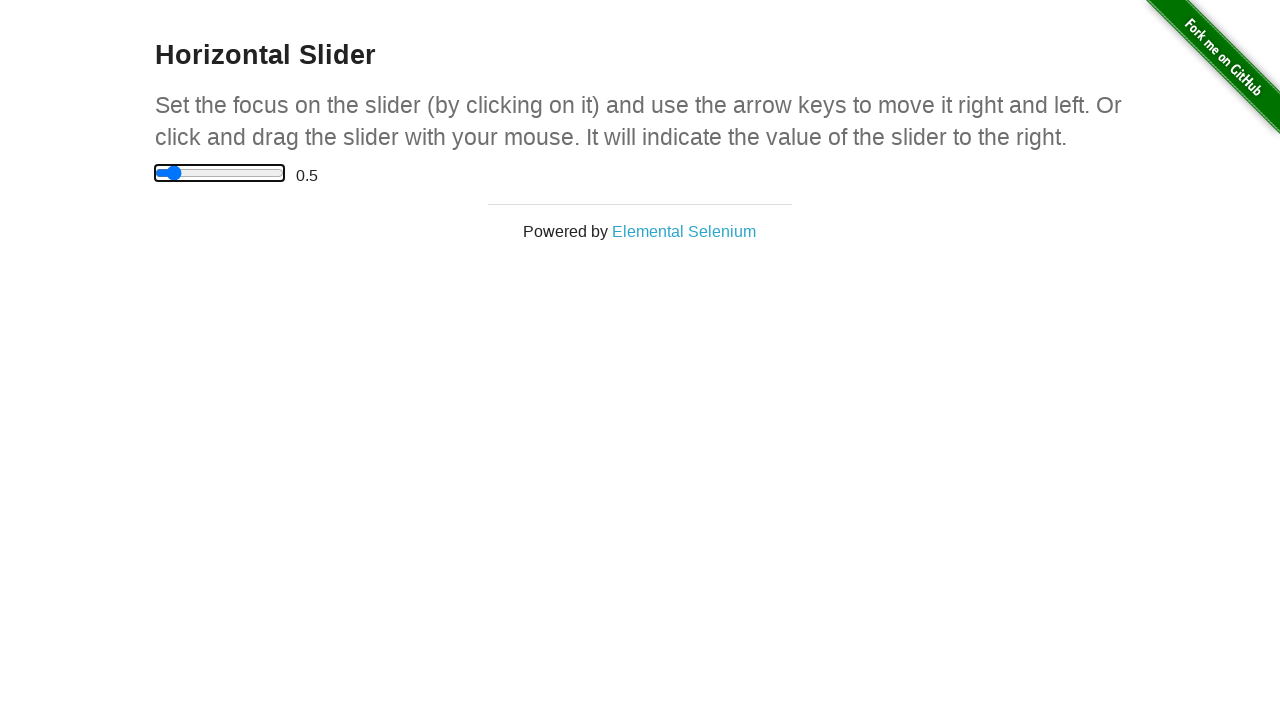

Pressed ArrowRight to move slider towards target value 4.5 on xpath=//input[@type='range']
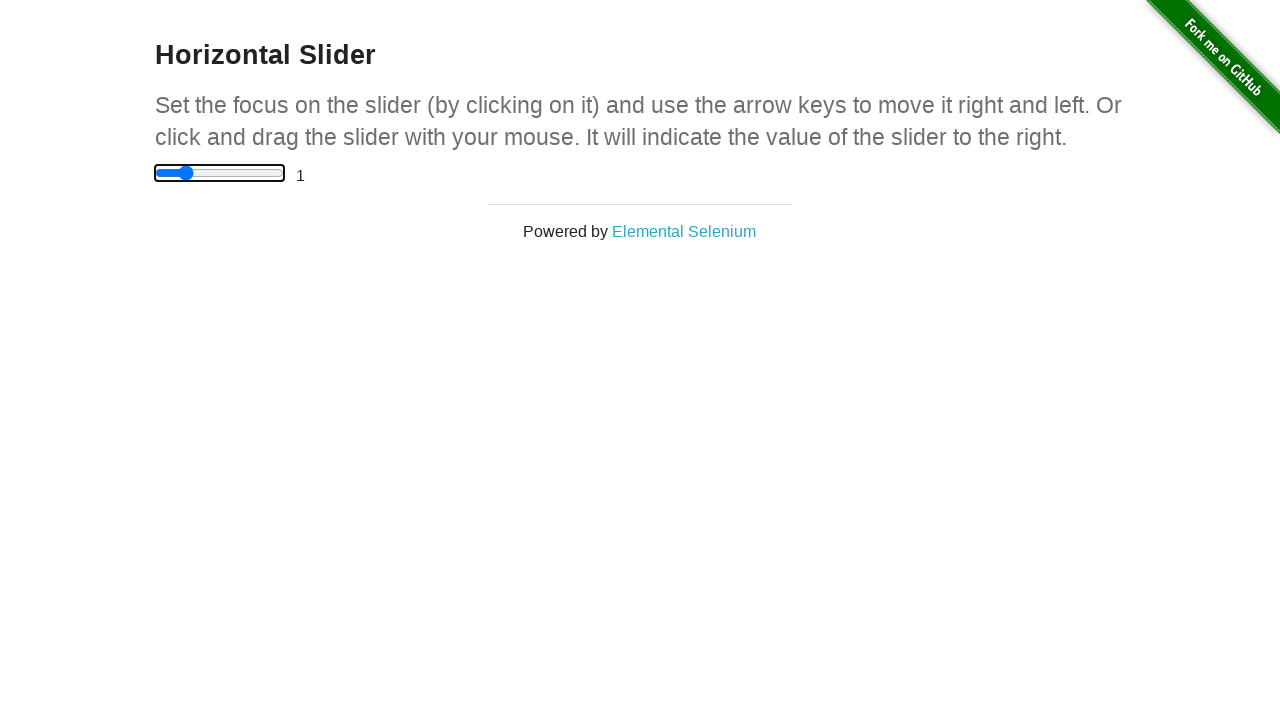

Pressed ArrowRight to move slider towards target value 4.5 on xpath=//input[@type='range']
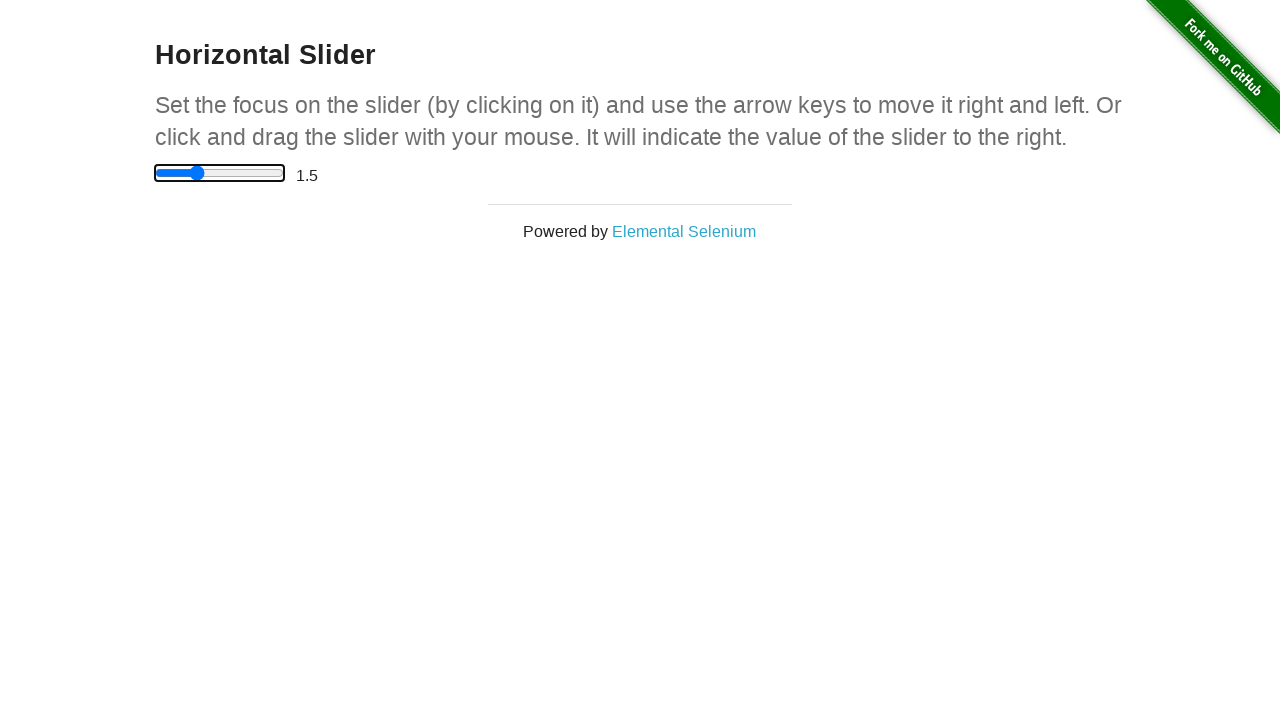

Pressed ArrowRight to move slider towards target value 4.5 on xpath=//input[@type='range']
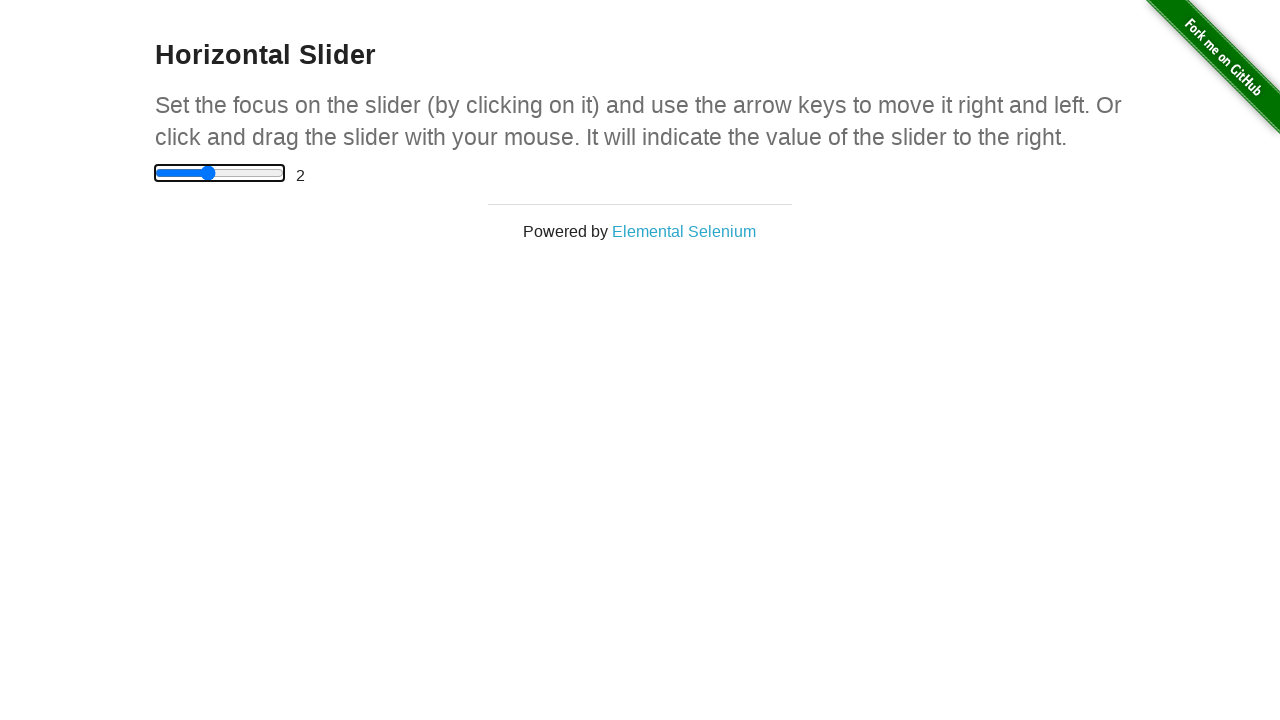

Pressed ArrowRight to move slider towards target value 4.5 on xpath=//input[@type='range']
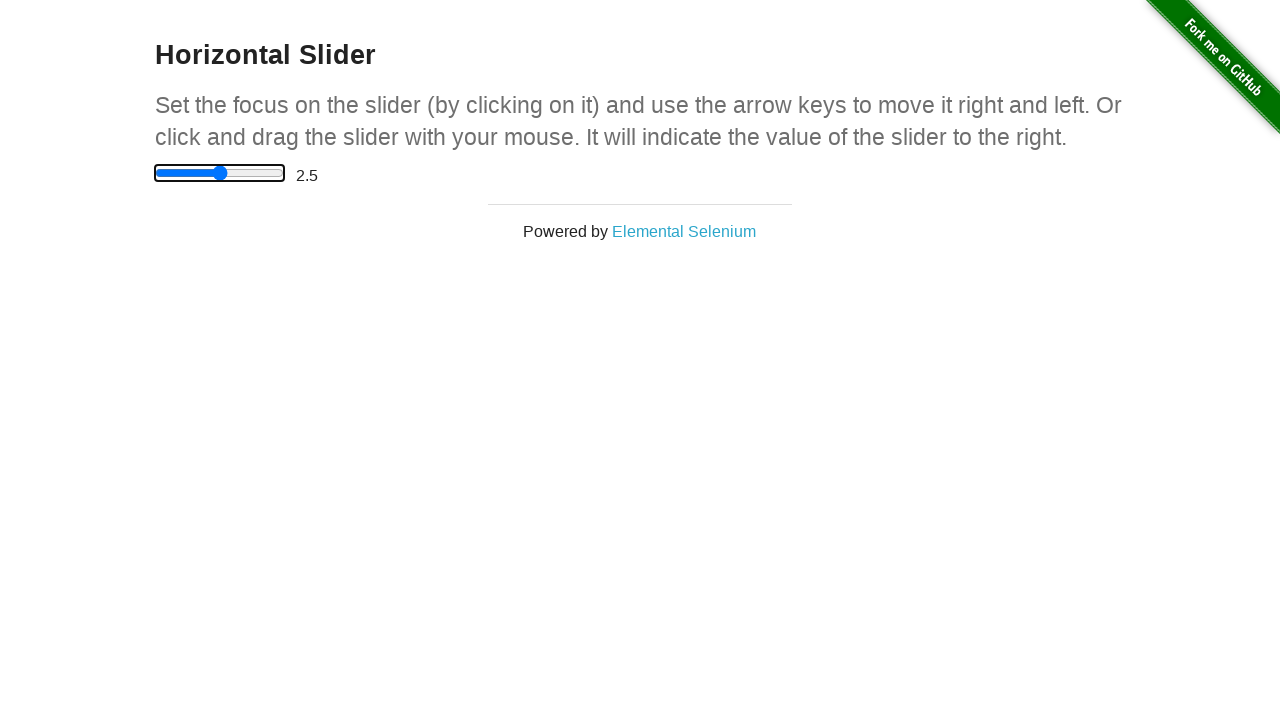

Pressed ArrowRight to move slider towards target value 4.5 on xpath=//input[@type='range']
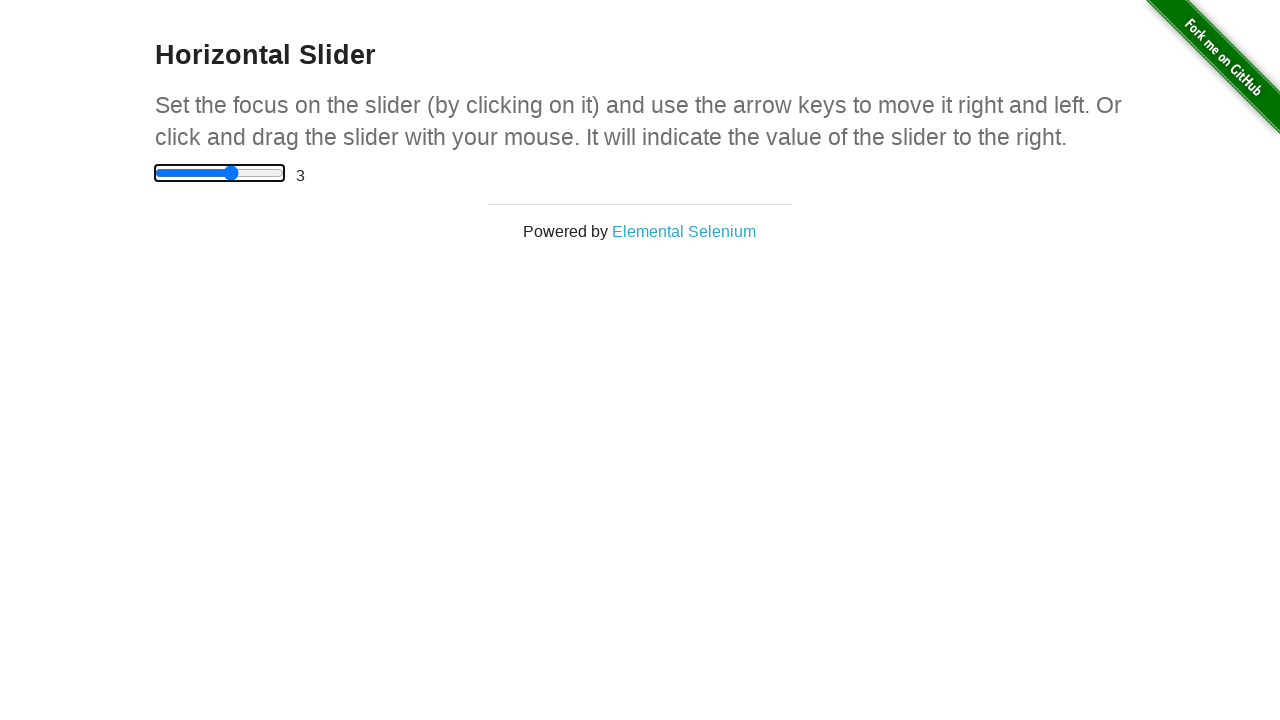

Pressed ArrowRight to move slider towards target value 4.5 on xpath=//input[@type='range']
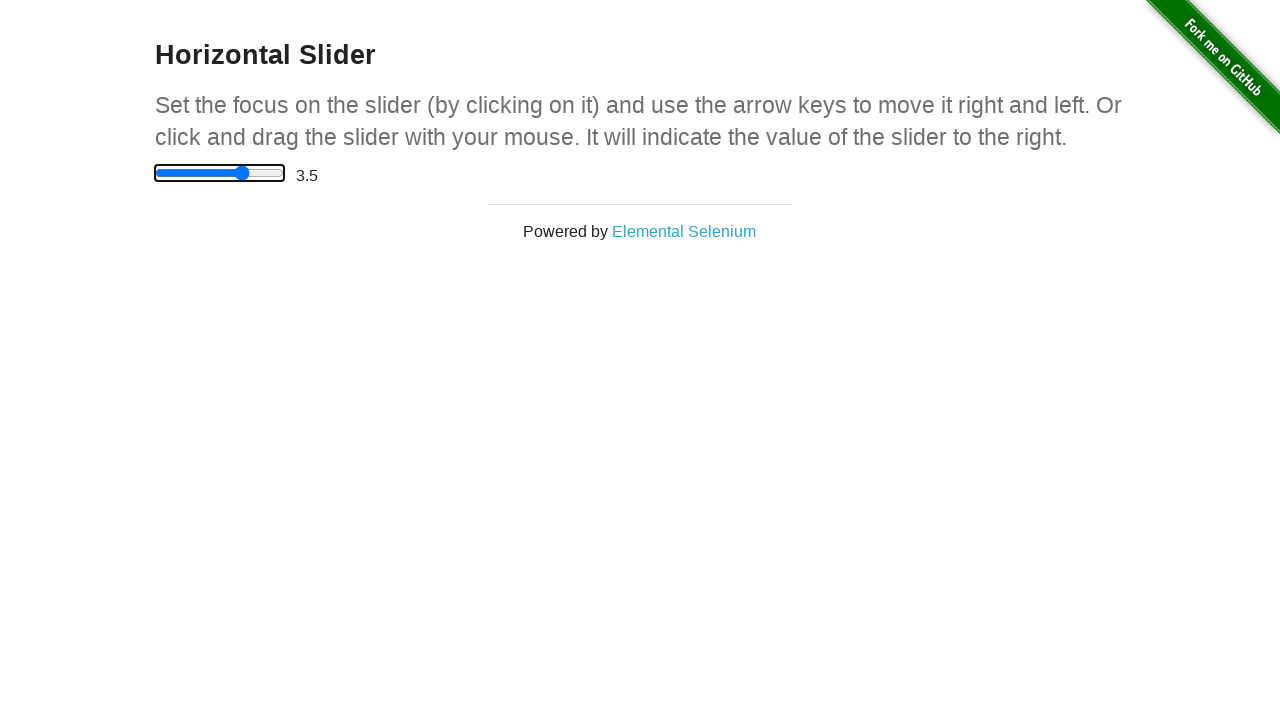

Pressed ArrowRight to move slider towards target value 4.5 on xpath=//input[@type='range']
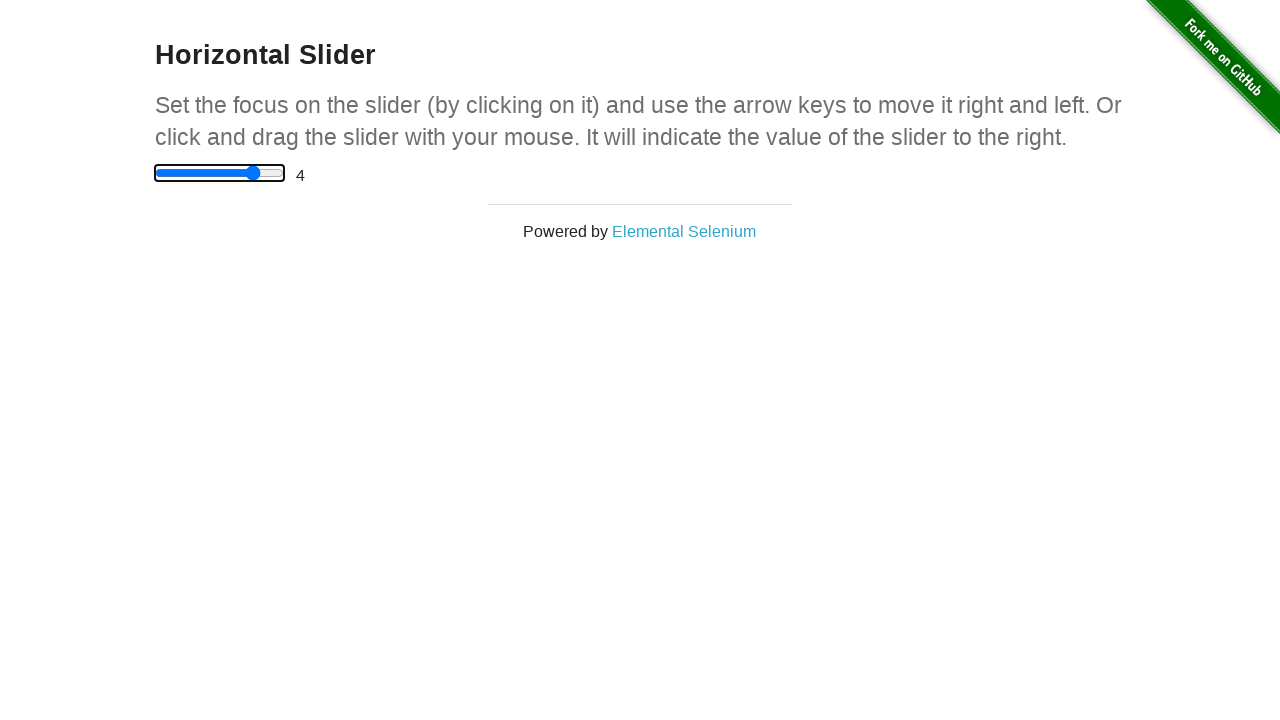

Pressed ArrowRight to move slider towards target value 4.5 on xpath=//input[@type='range']
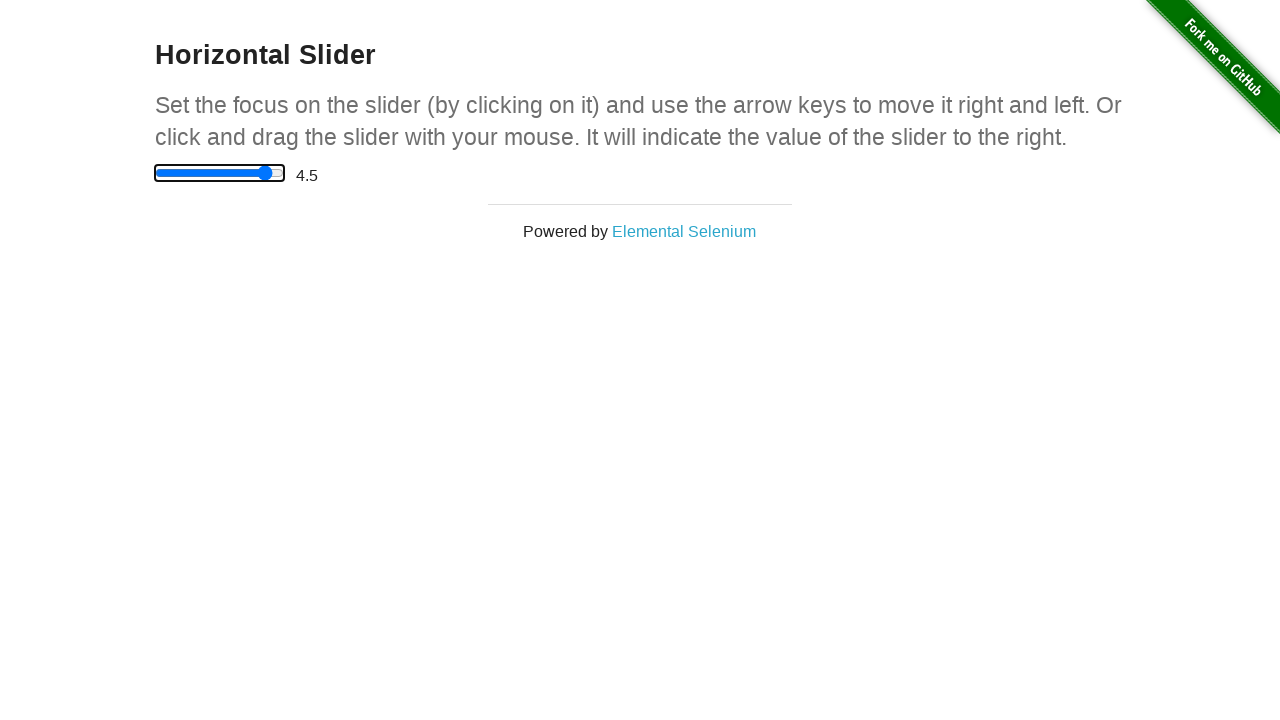

Verified slider reached target value 4.5
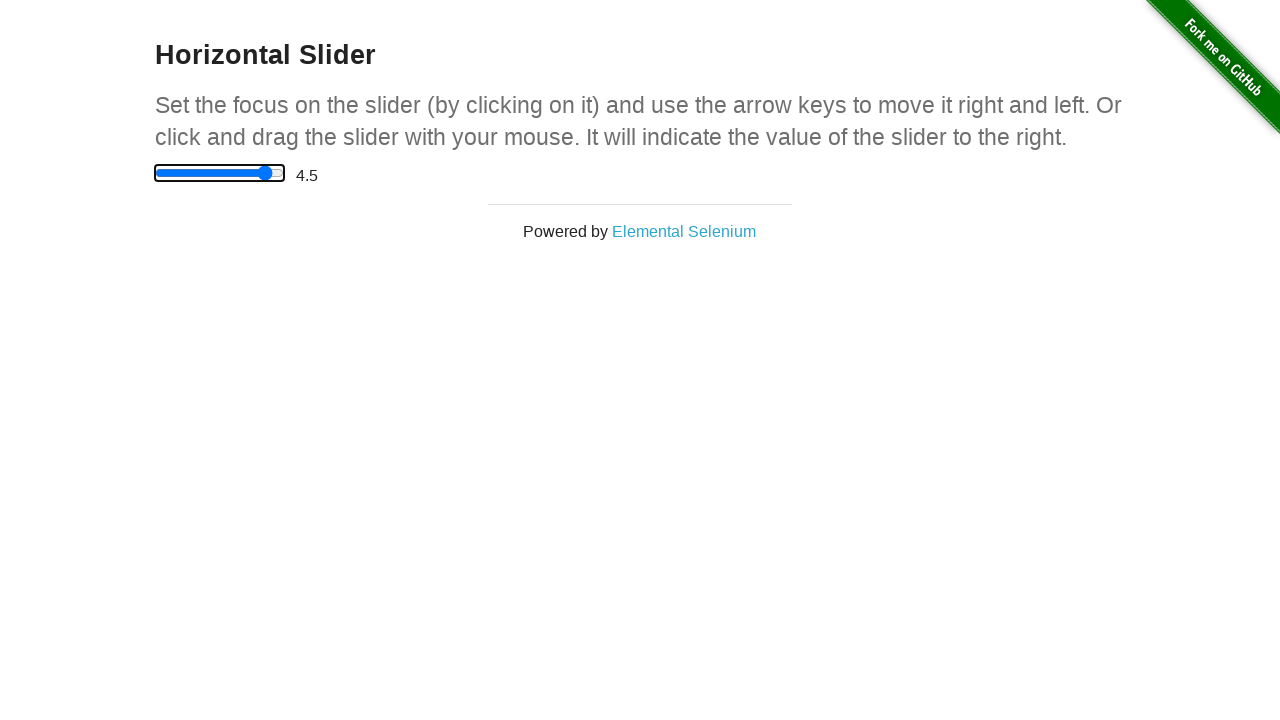

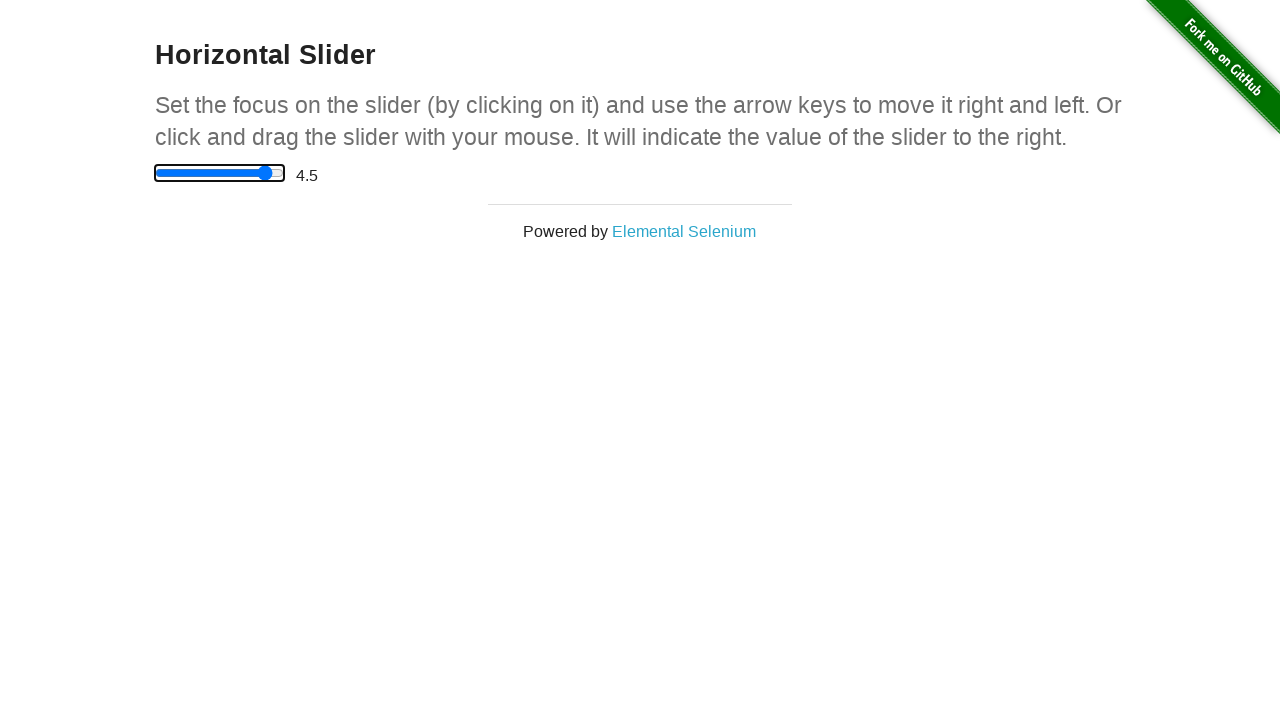